Tests that the browser back button correctly navigates through filter history

Starting URL: https://demo.playwright.dev/todomvc

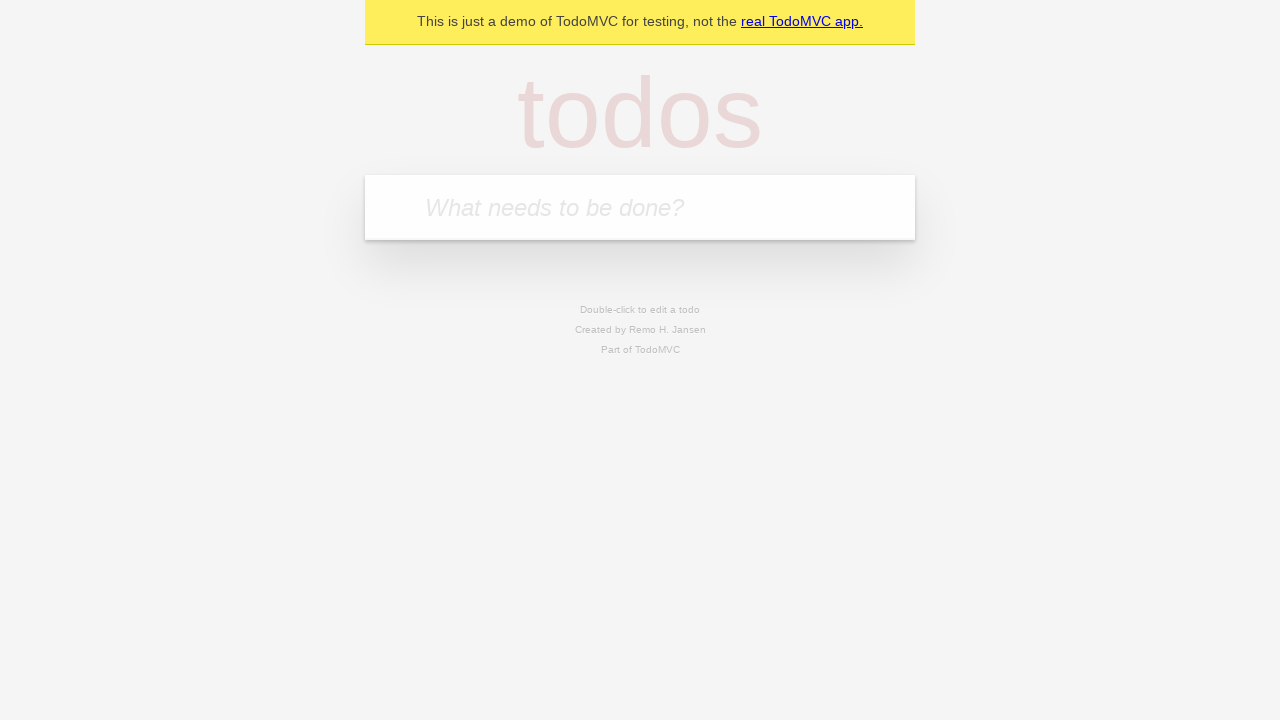

Filled todo input with 'buy some cheese' on internal:attr=[placeholder="What needs to be done?"i]
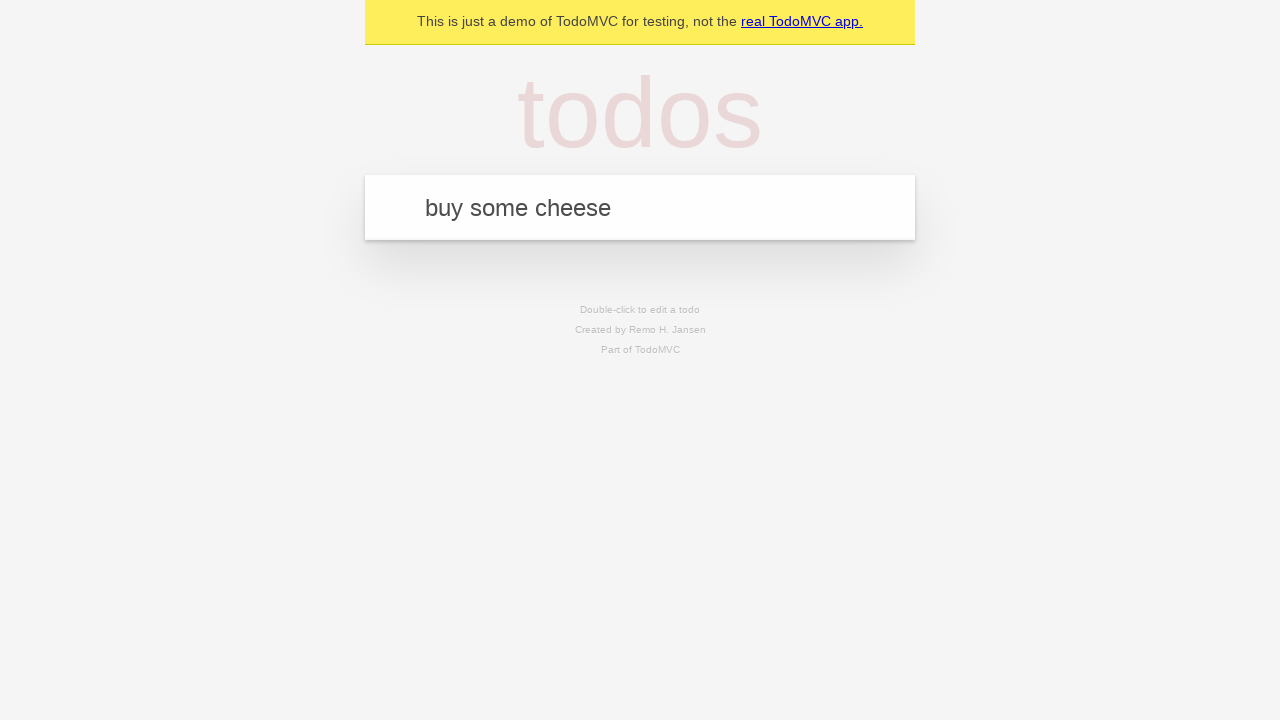

Pressed Enter to add todo 'buy some cheese' on internal:attr=[placeholder="What needs to be done?"i]
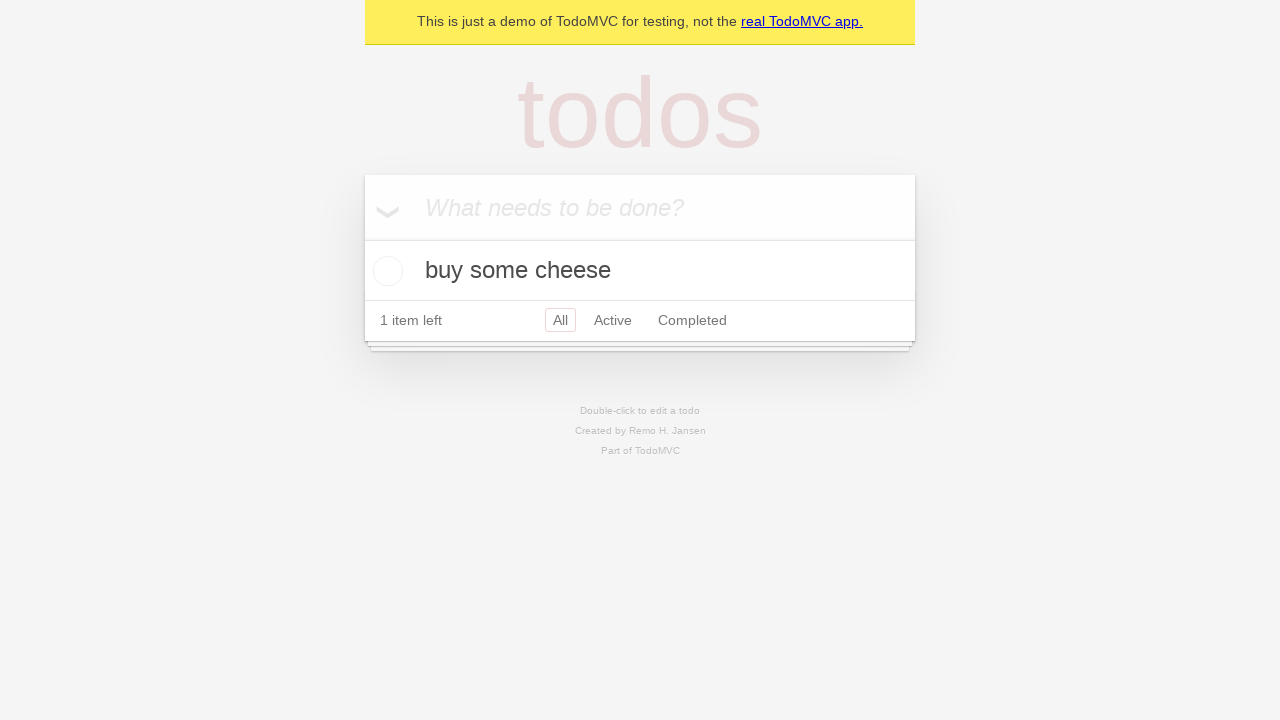

Filled todo input with 'feed the cat' on internal:attr=[placeholder="What needs to be done?"i]
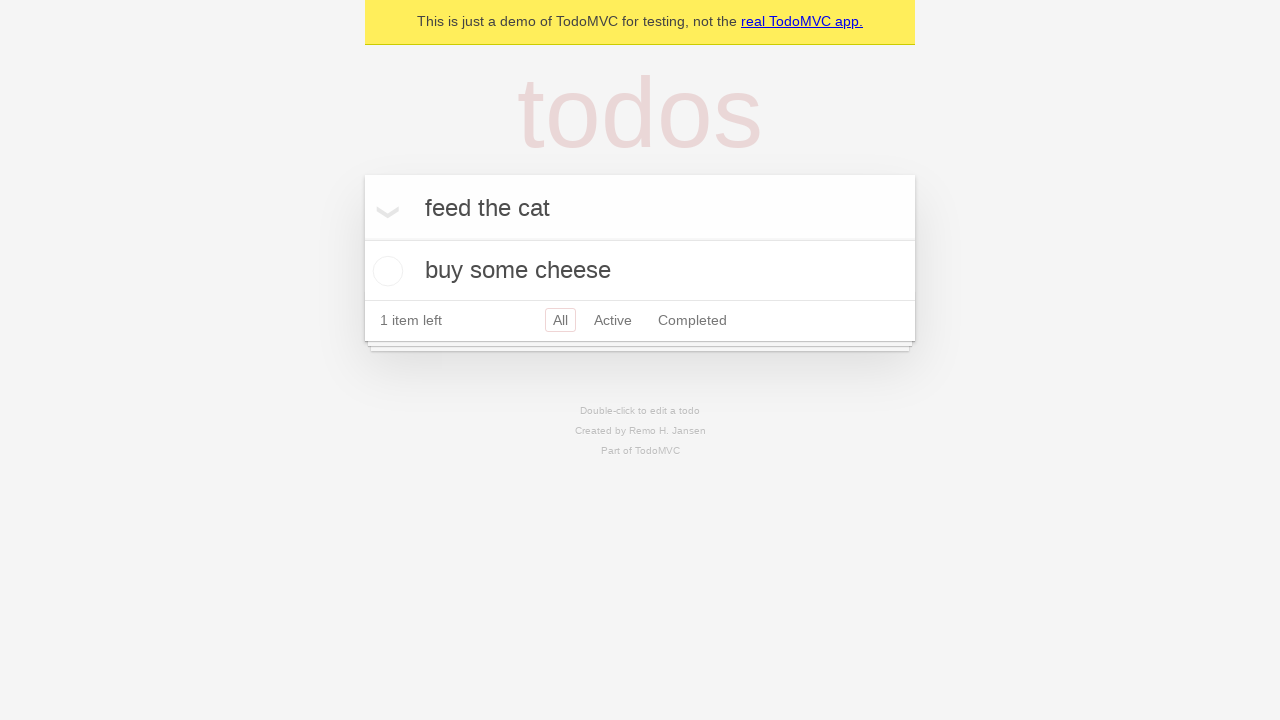

Pressed Enter to add todo 'feed the cat' on internal:attr=[placeholder="What needs to be done?"i]
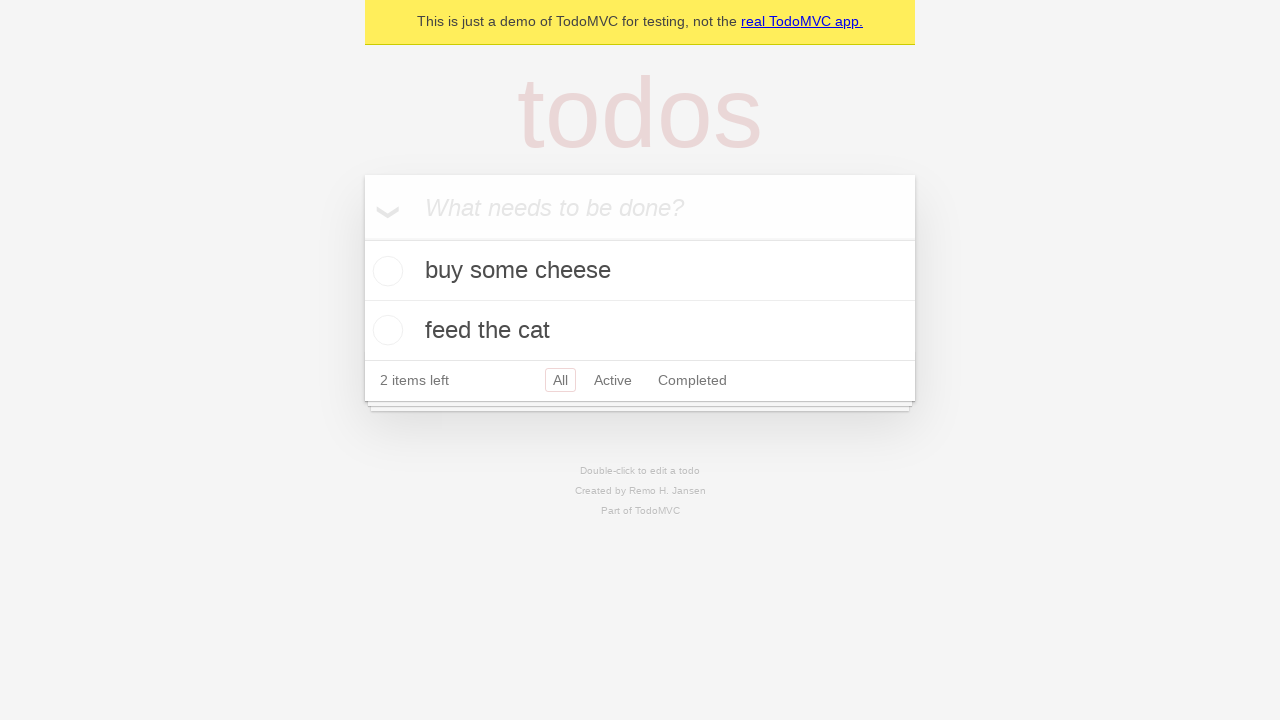

Filled todo input with 'book a doctors appointment' on internal:attr=[placeholder="What needs to be done?"i]
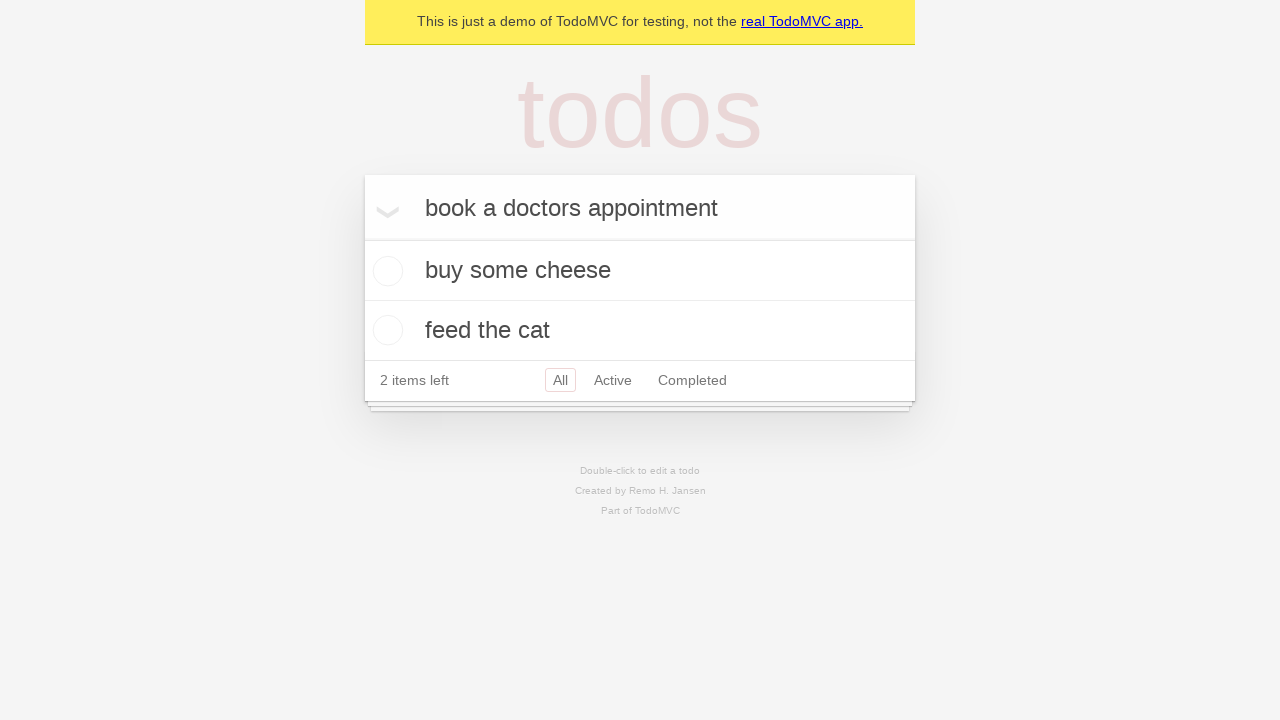

Pressed Enter to add todo 'book a doctors appointment' on internal:attr=[placeholder="What needs to be done?"i]
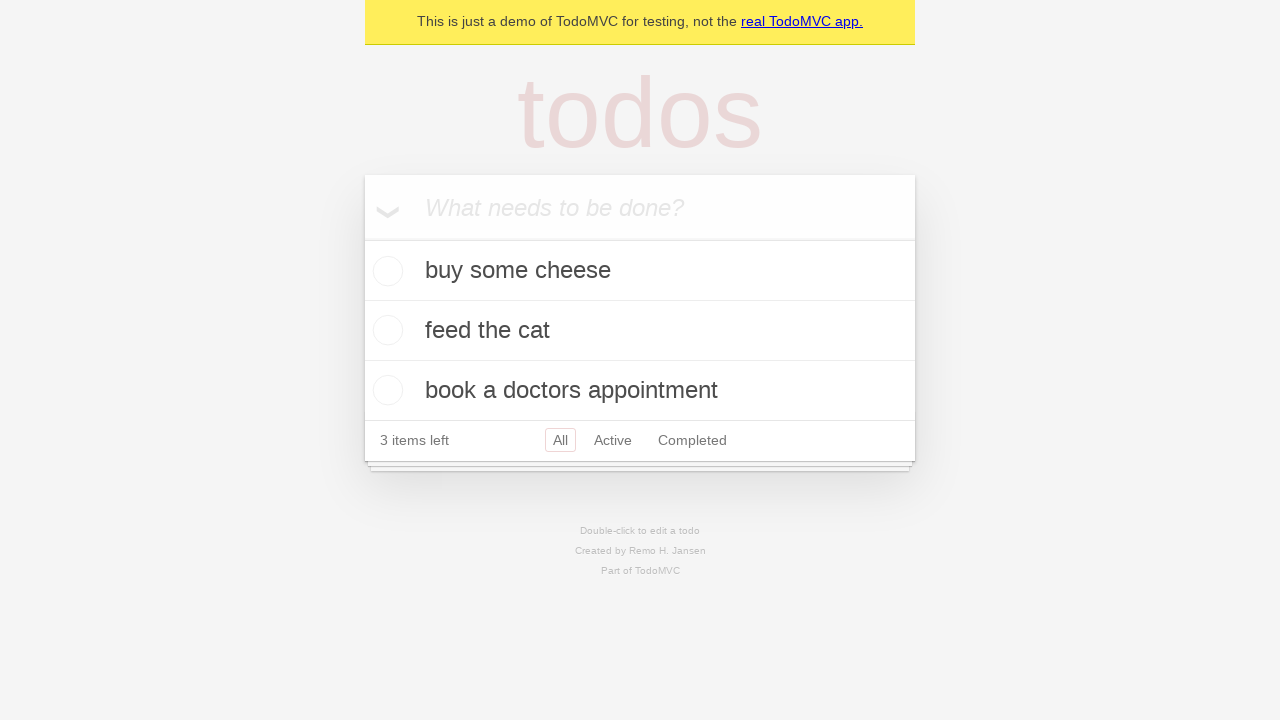

Waited for all three todo items to be visible
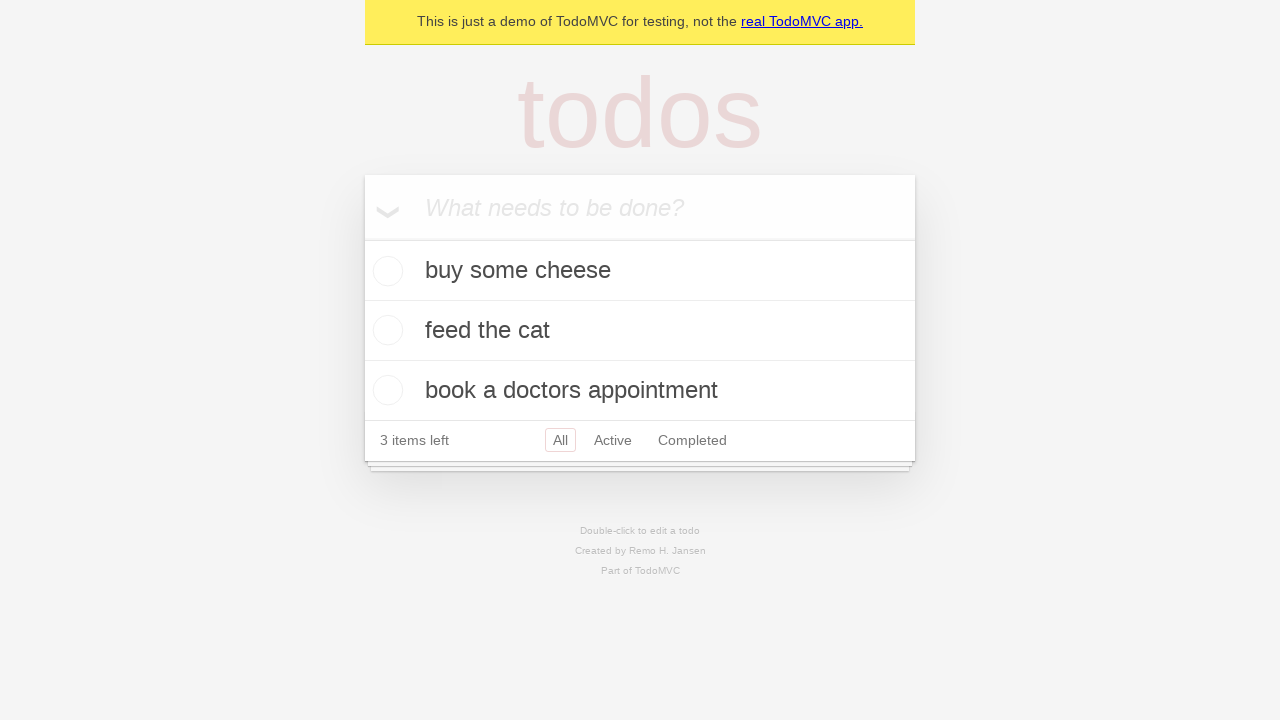

Checked the second todo item 'feed the cat' at (385, 330) on [data-testid='todo-item'] >> nth=1 >> internal:role=checkbox
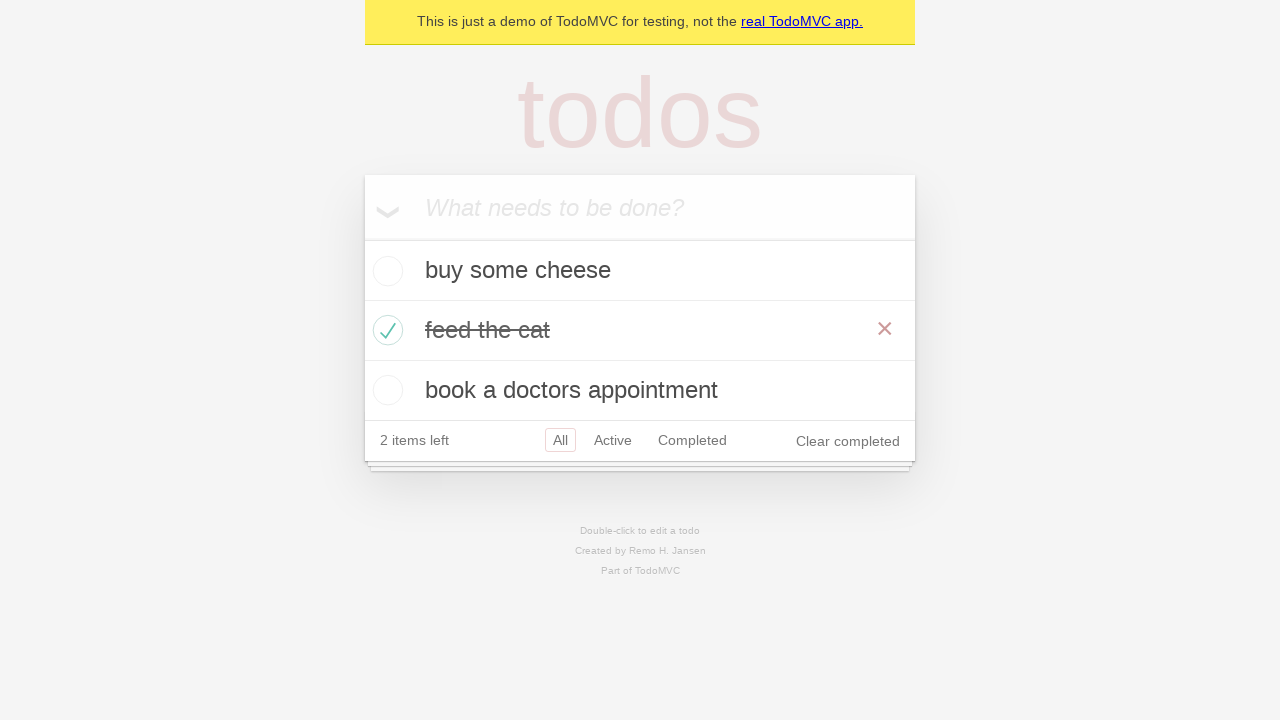

Clicked 'All' filter link at (560, 440) on internal:role=link[name="All"i]
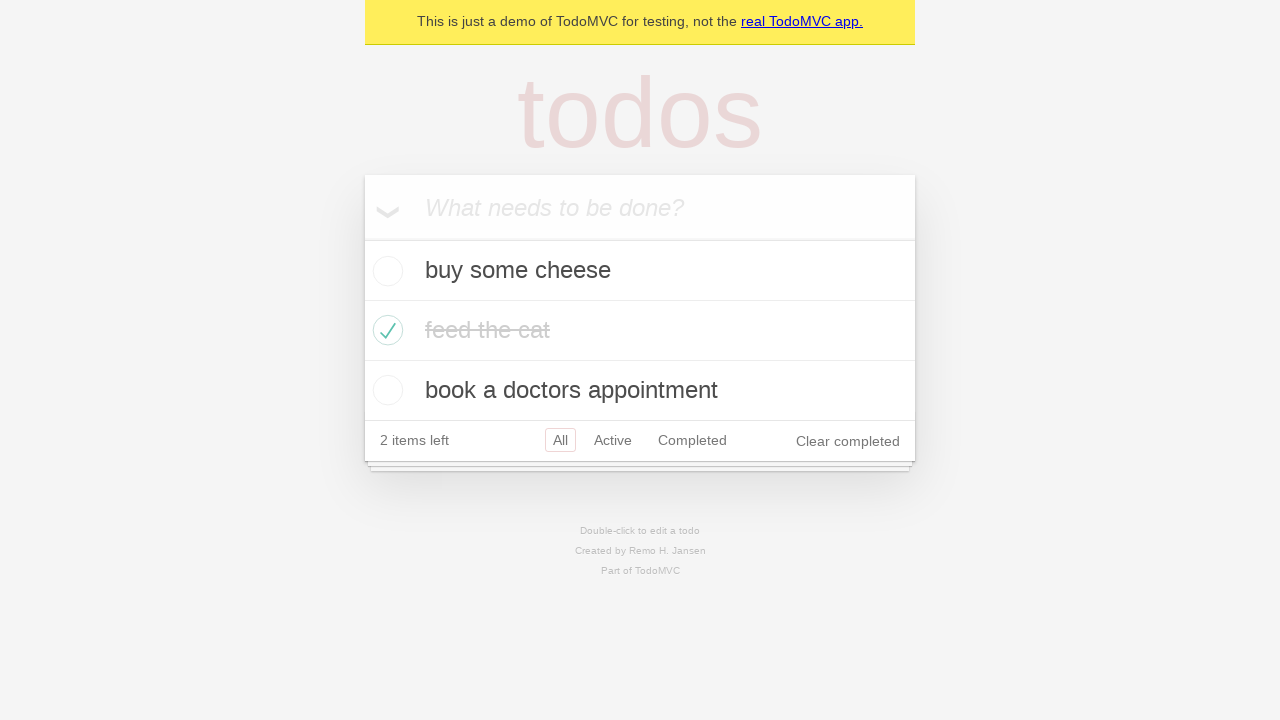

Clicked 'Active' filter link at (613, 440) on internal:role=link[name="Active"i]
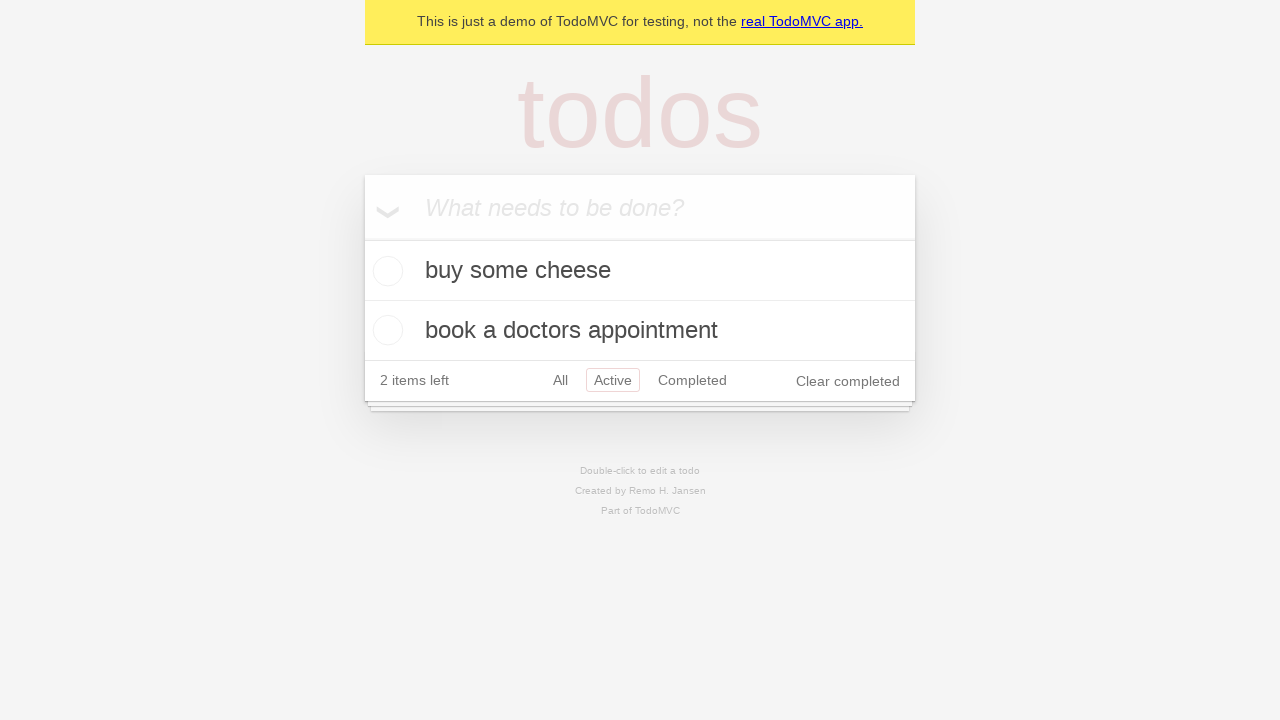

Clicked 'Completed' filter link at (692, 380) on internal:role=link[name="Completed"i]
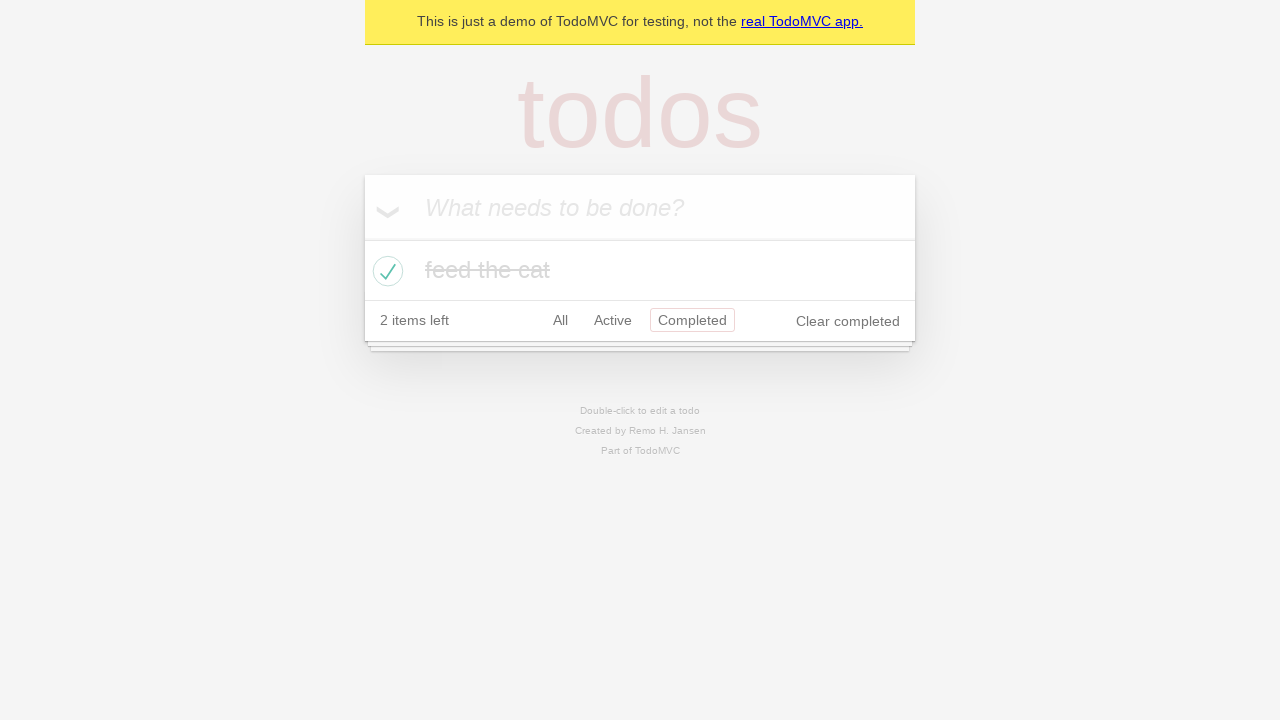

Navigated back from 'Completed' filter to 'Active' filter
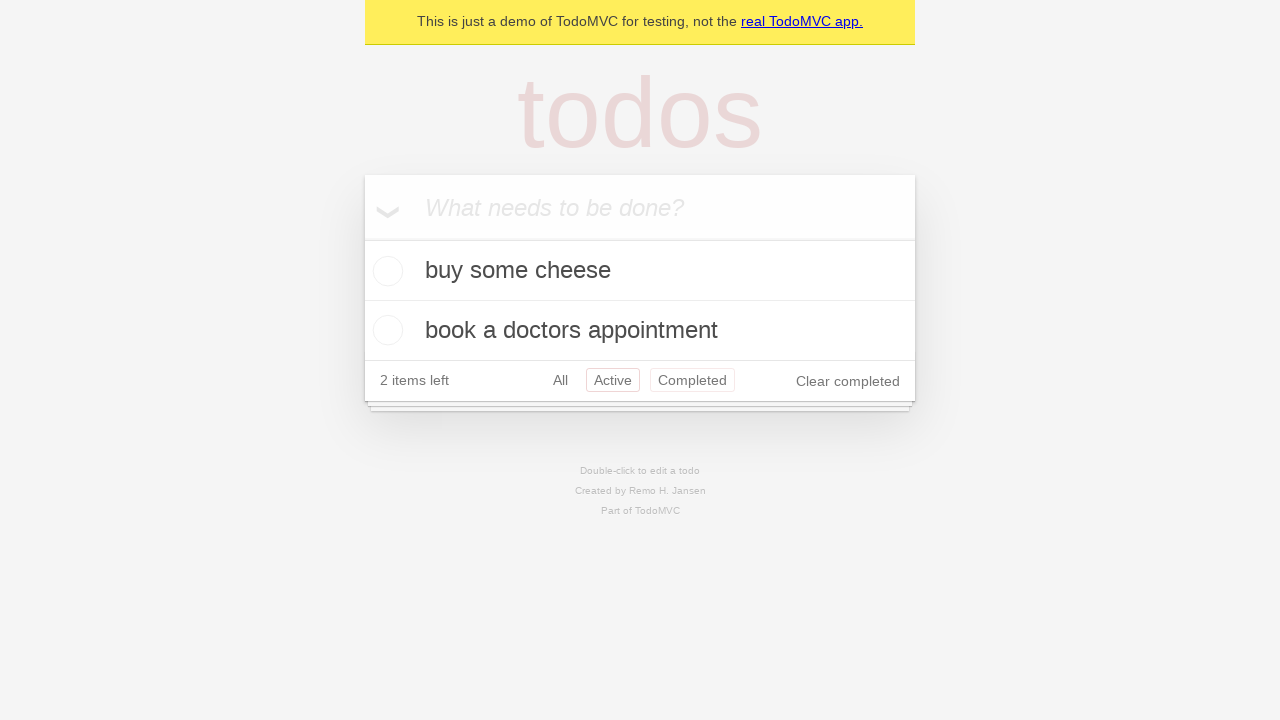

Navigated back from 'Active' filter to 'All' filter
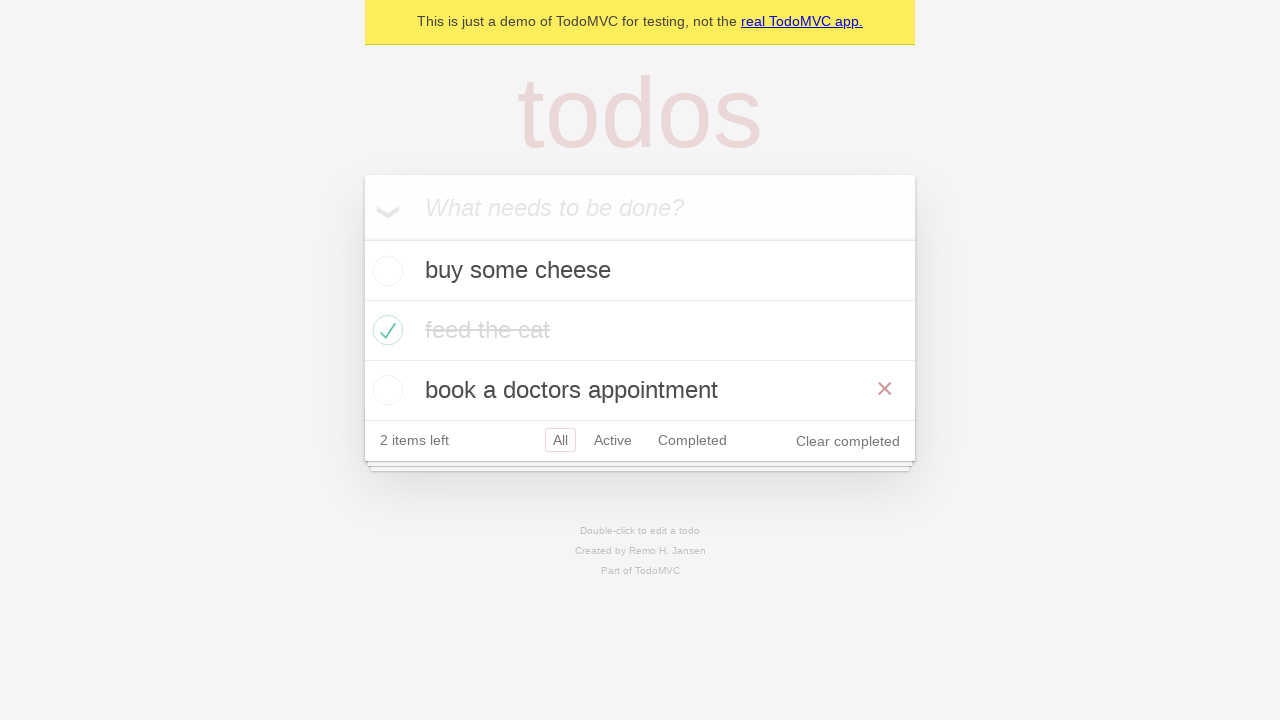

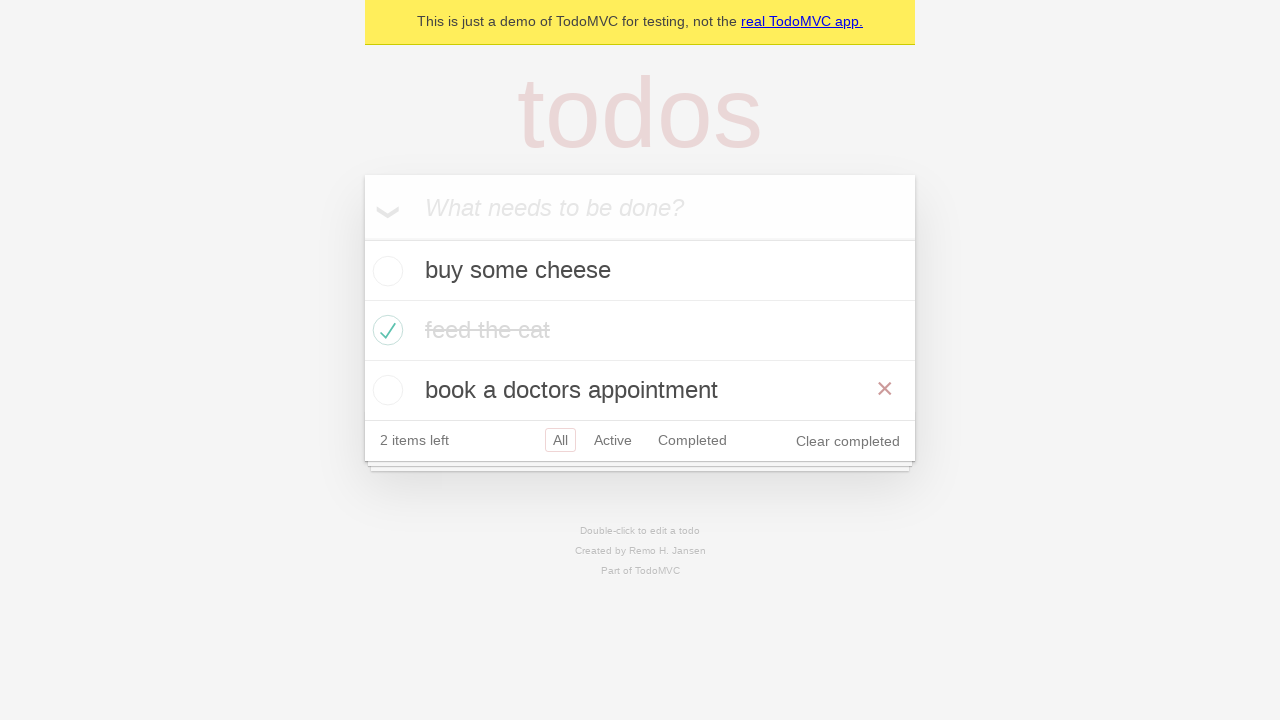